Tests the forgot password functionality by clicking on the forgot password link and verifying the reset password page loads

Starting URL: https://opensource-demo.orangehrmlive.com/

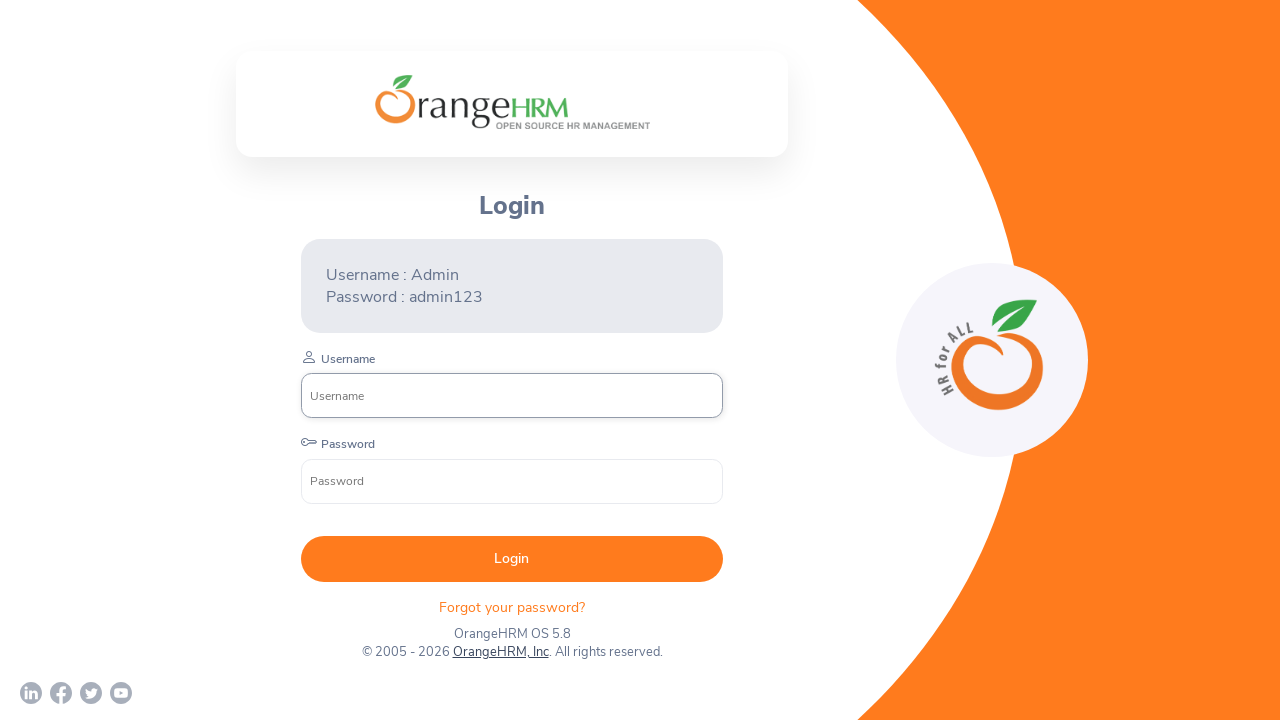

Clicked on forgot password link at (512, 607) on xpath=//p[contains(@class,'-forgot-header')]
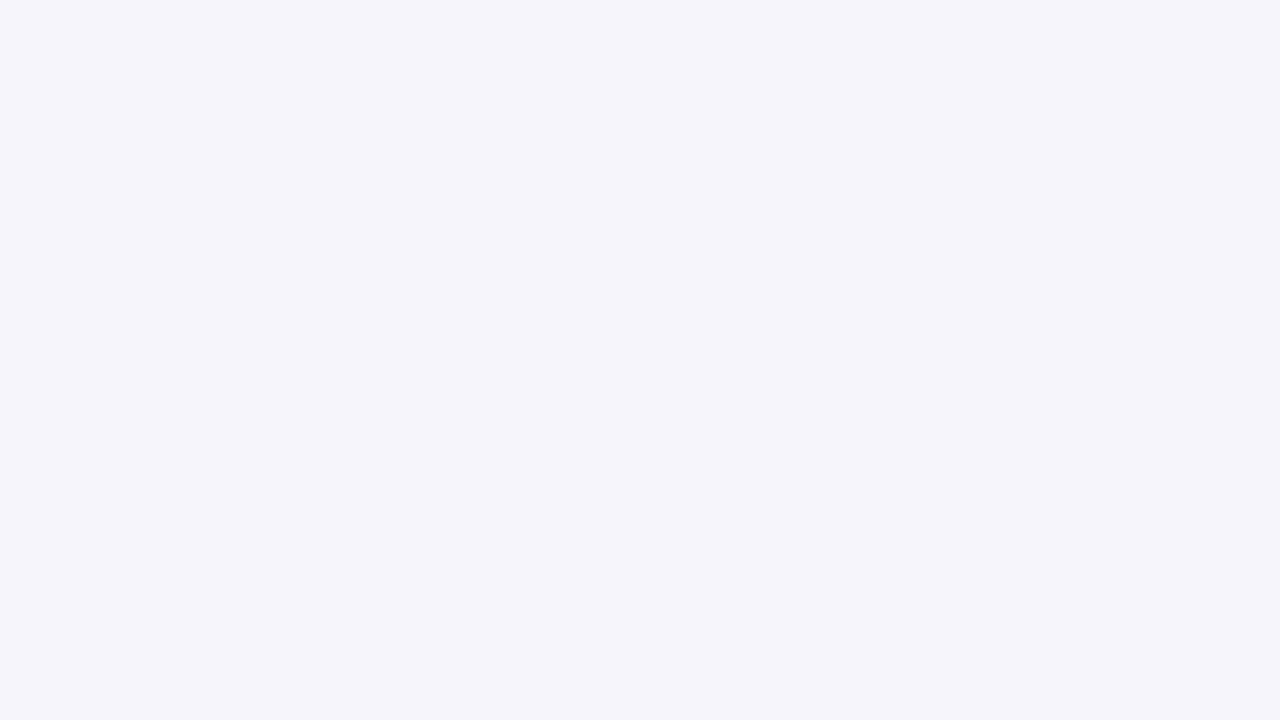

Reset Password page loaded and title element appeared
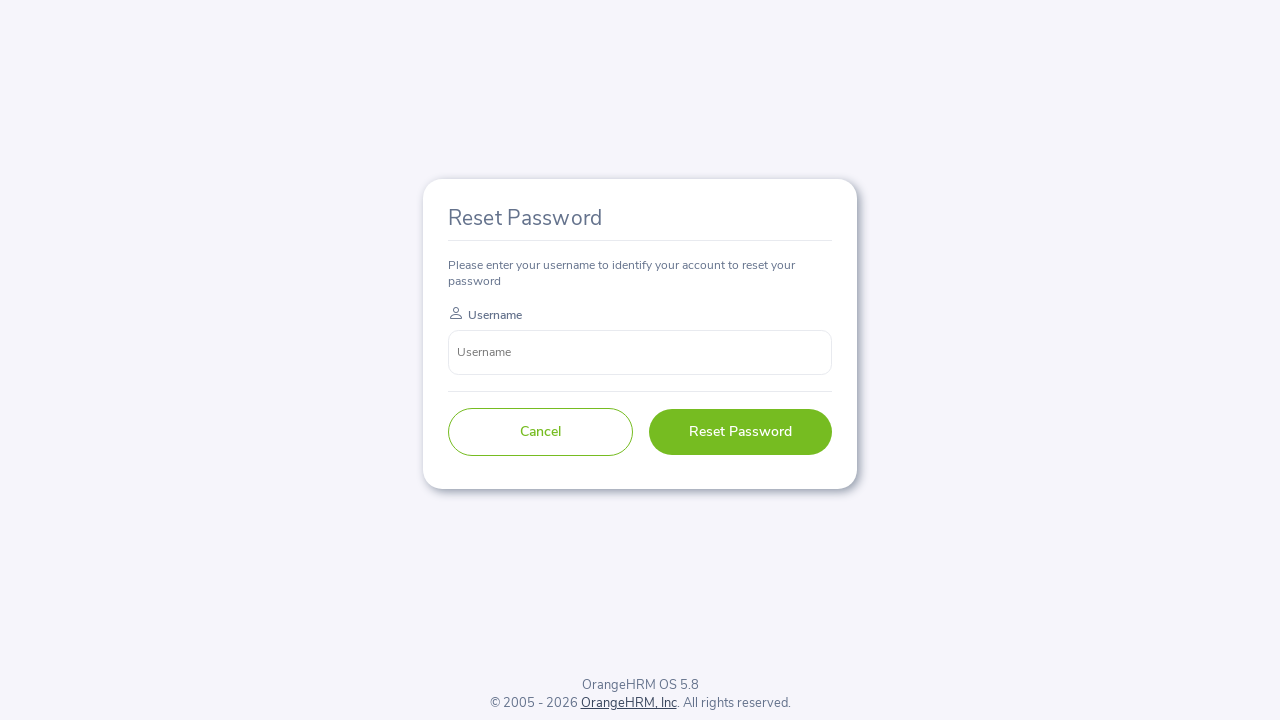

Verified Reset Password page title is correct
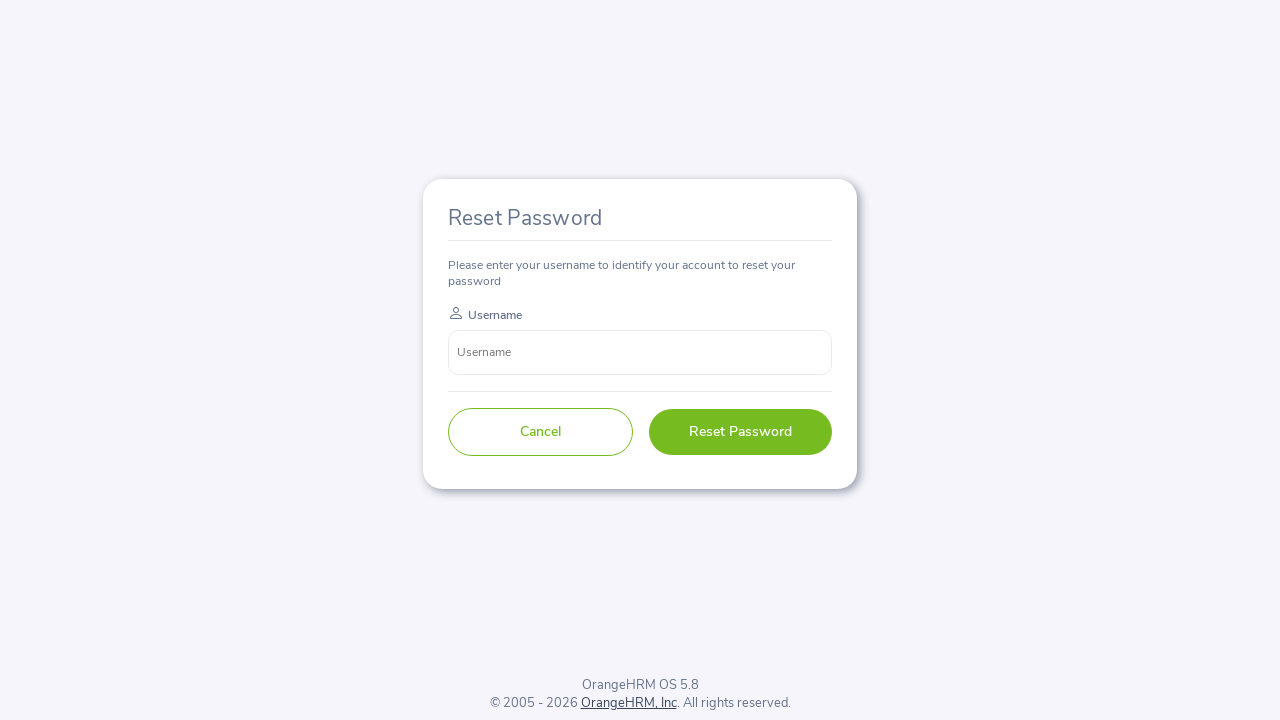

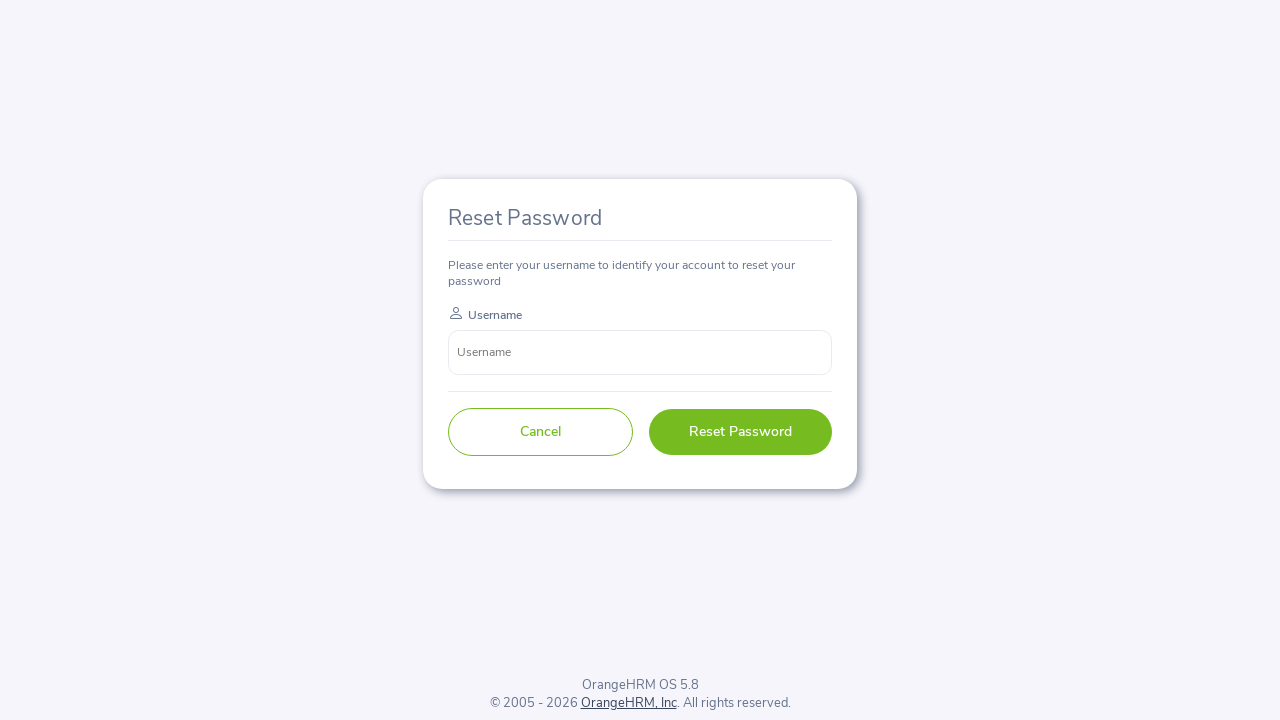